Tests the Erail train search functionality by entering source and destination stations, unchecking sort by date, and verifying train results are displayed

Starting URL: https://erail.in/

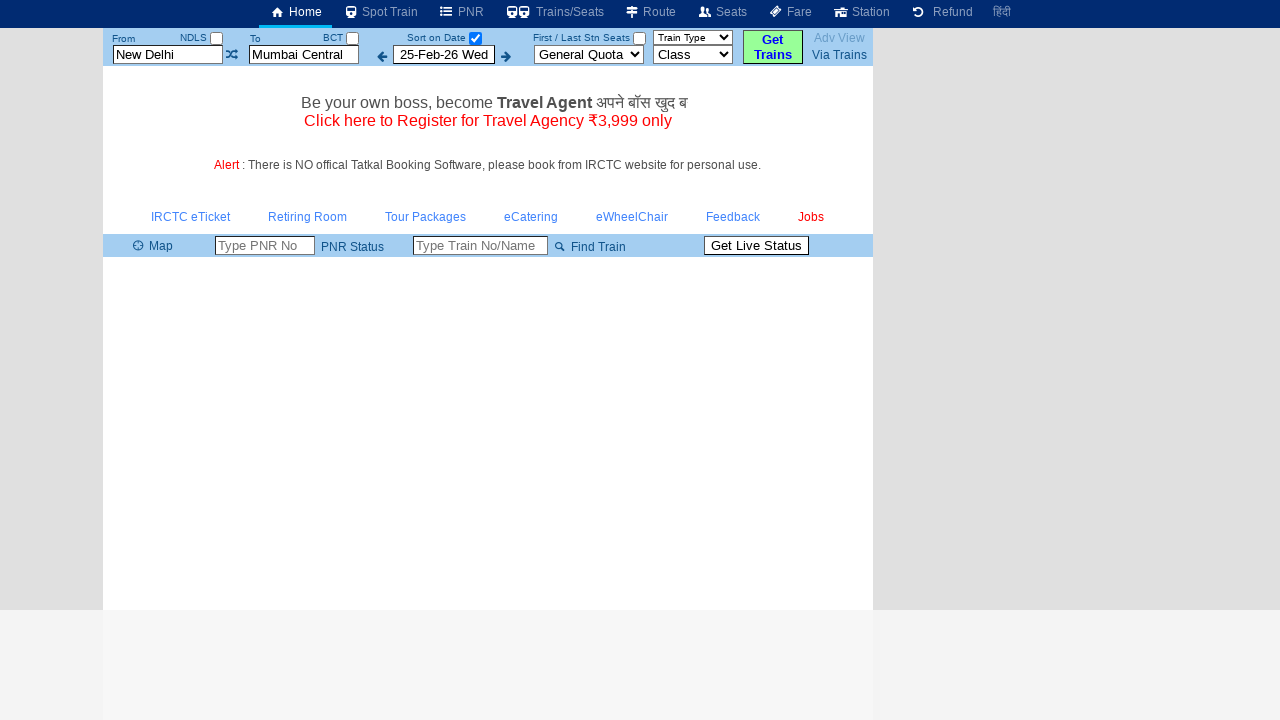

Unchecked the 'Sort on Date' checkbox at (475, 38) on xpath=//label[text()='Sort on Date']/following::input
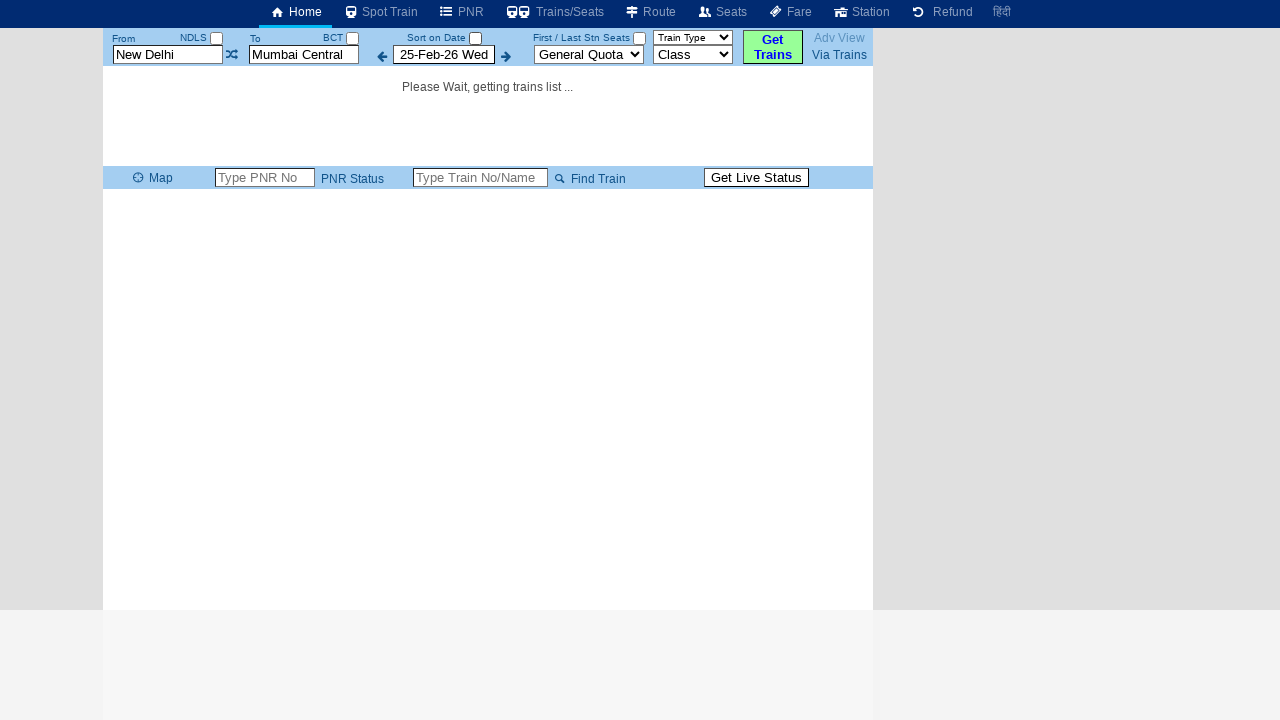

Cleared source station field on #txtStationFrom
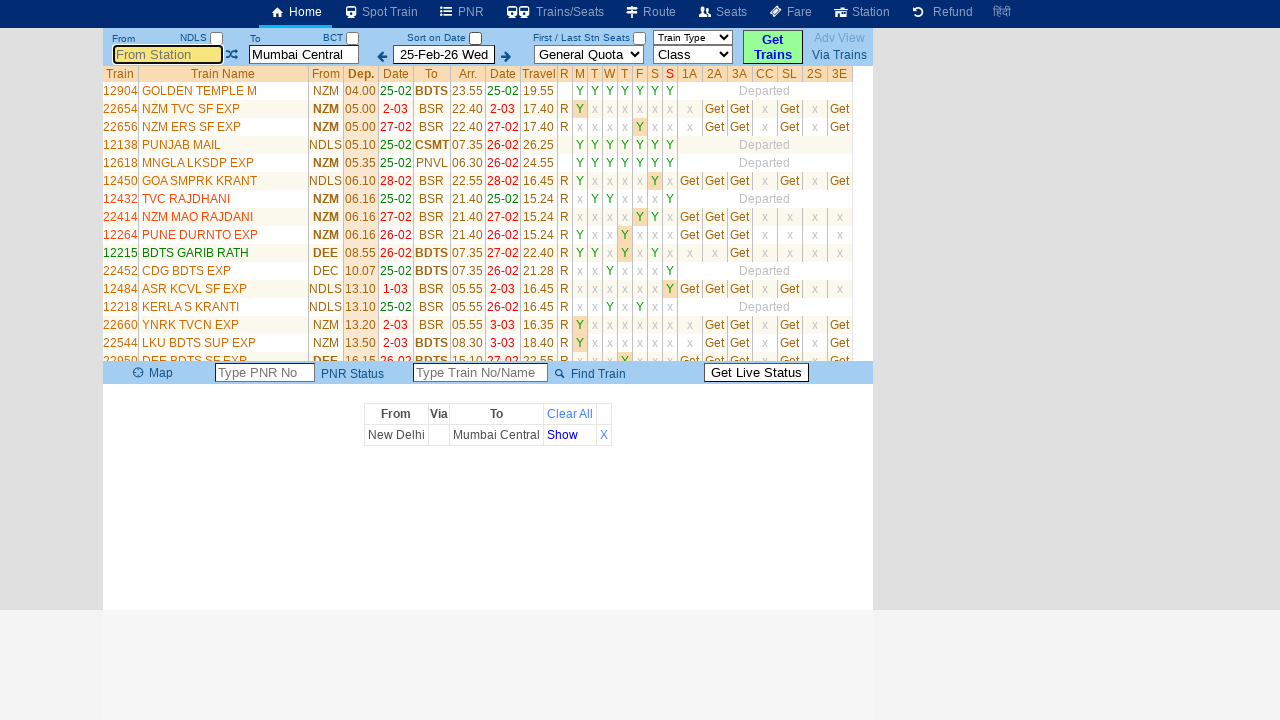

Entered 'Chennai Egmore' as source station on #txtStationFrom
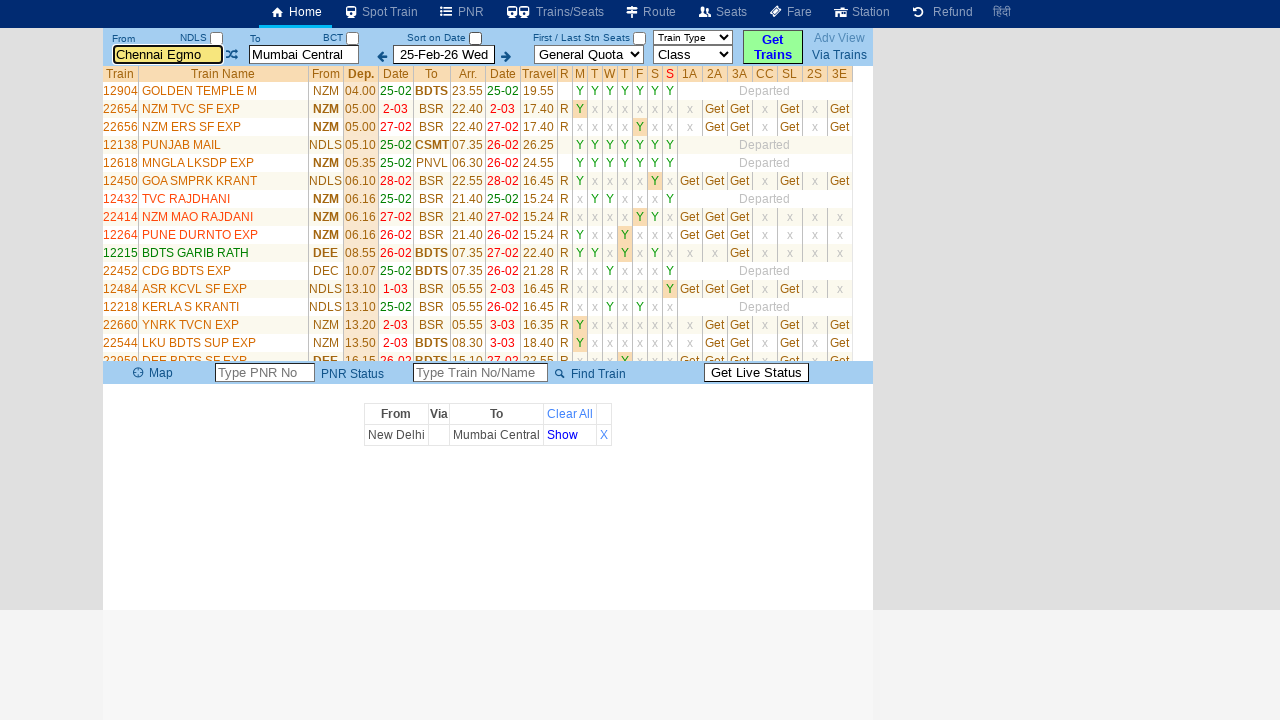

Pressed Tab to move to next field on #txtStationFrom
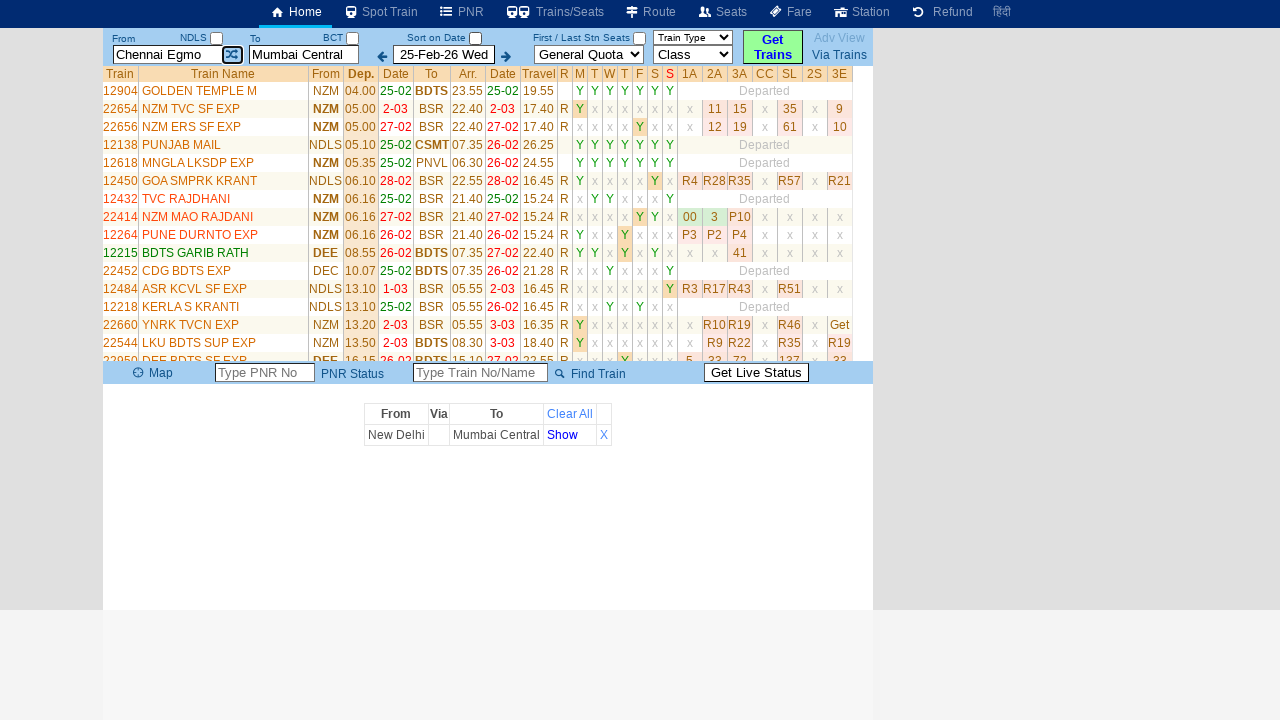

Cleared destination station field on #txtStationTo
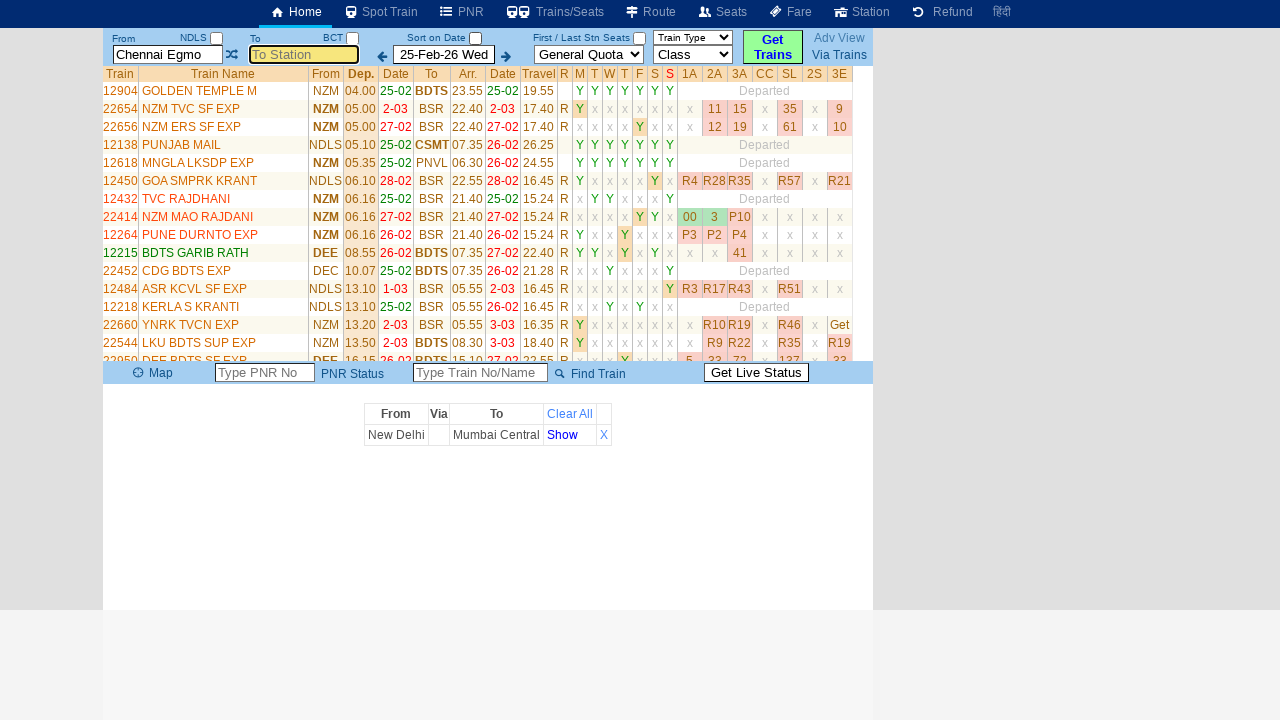

Entered 'NCJ' as destination station on #txtStationTo
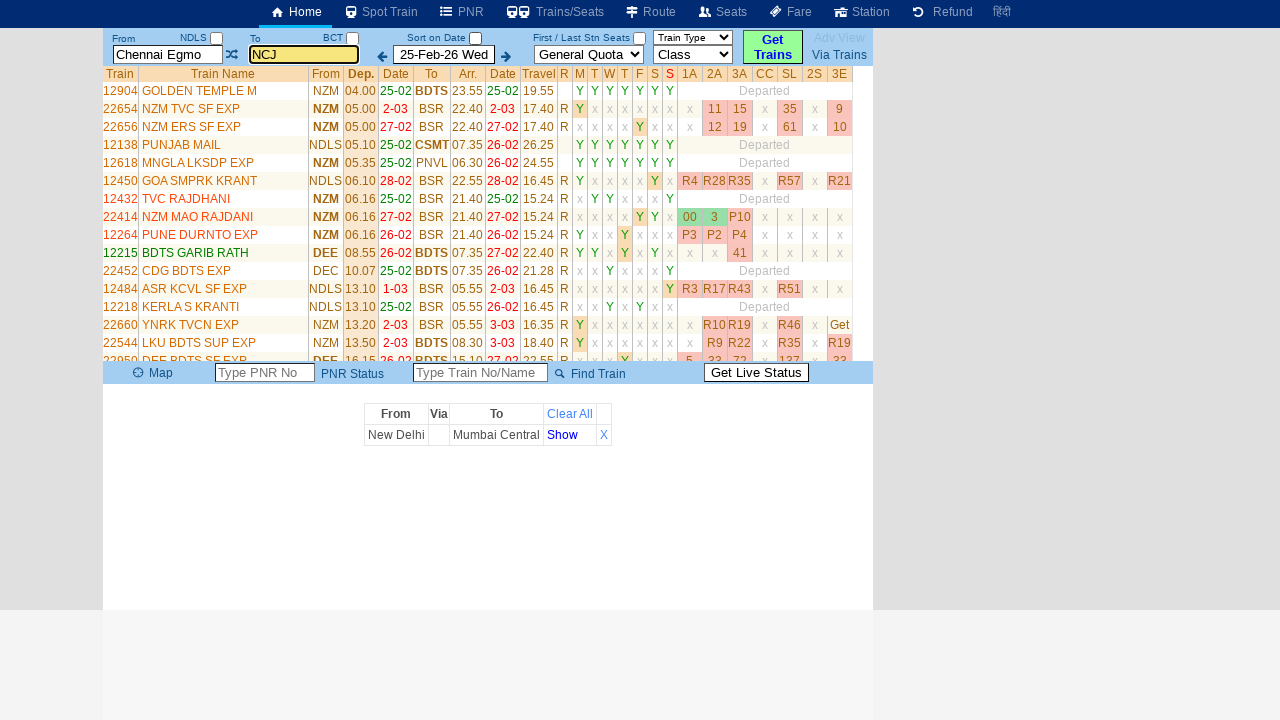

Pressed Tab to move to next field on #txtStationTo
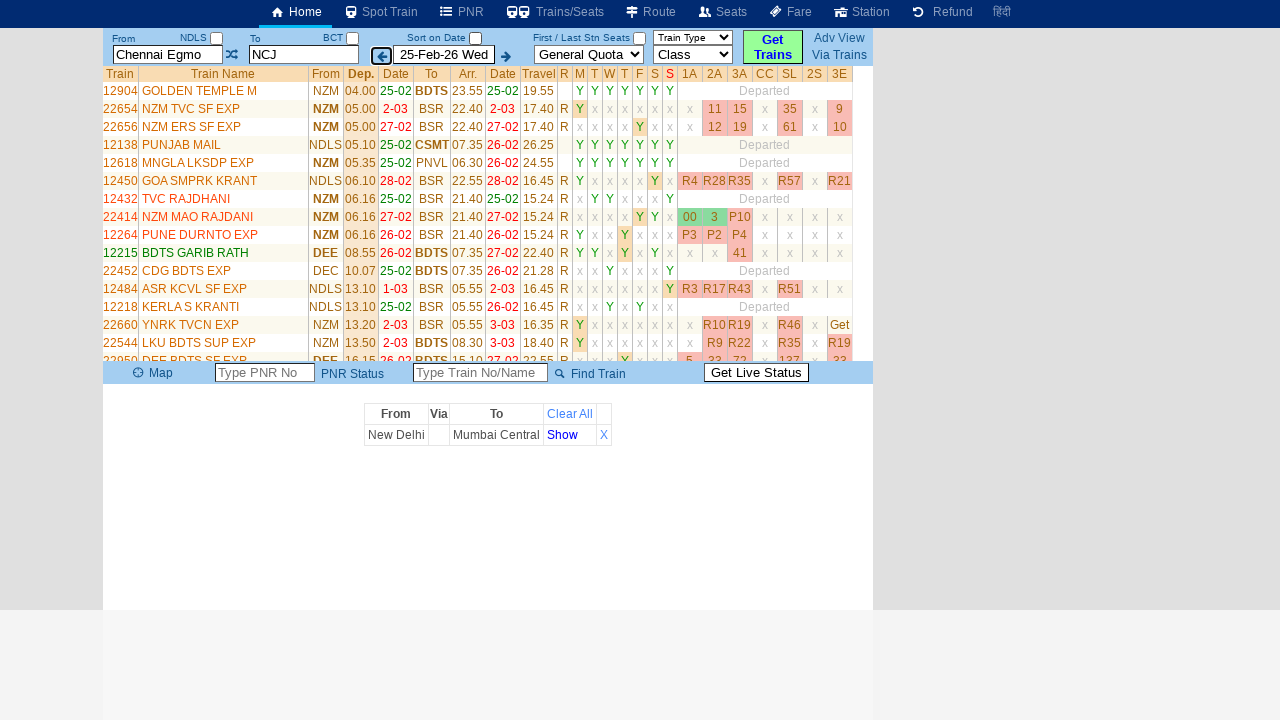

Train results links loaded
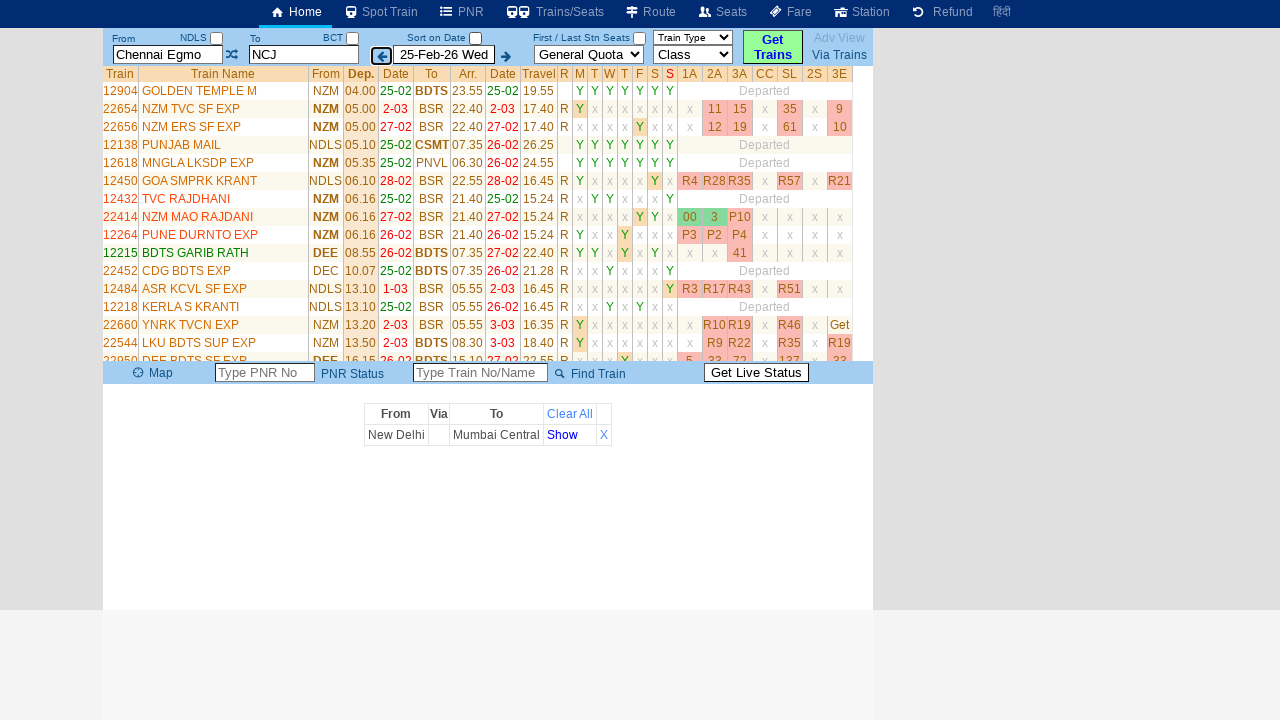

Verified train results are displayed in the results table
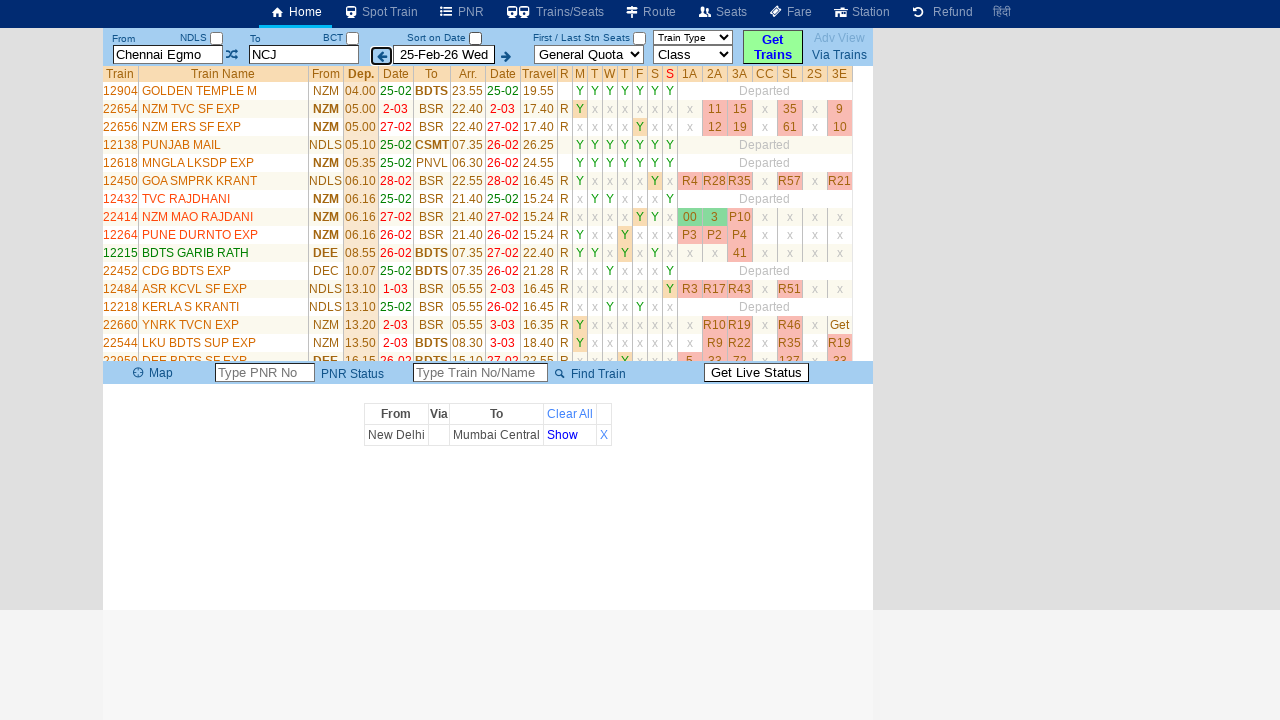

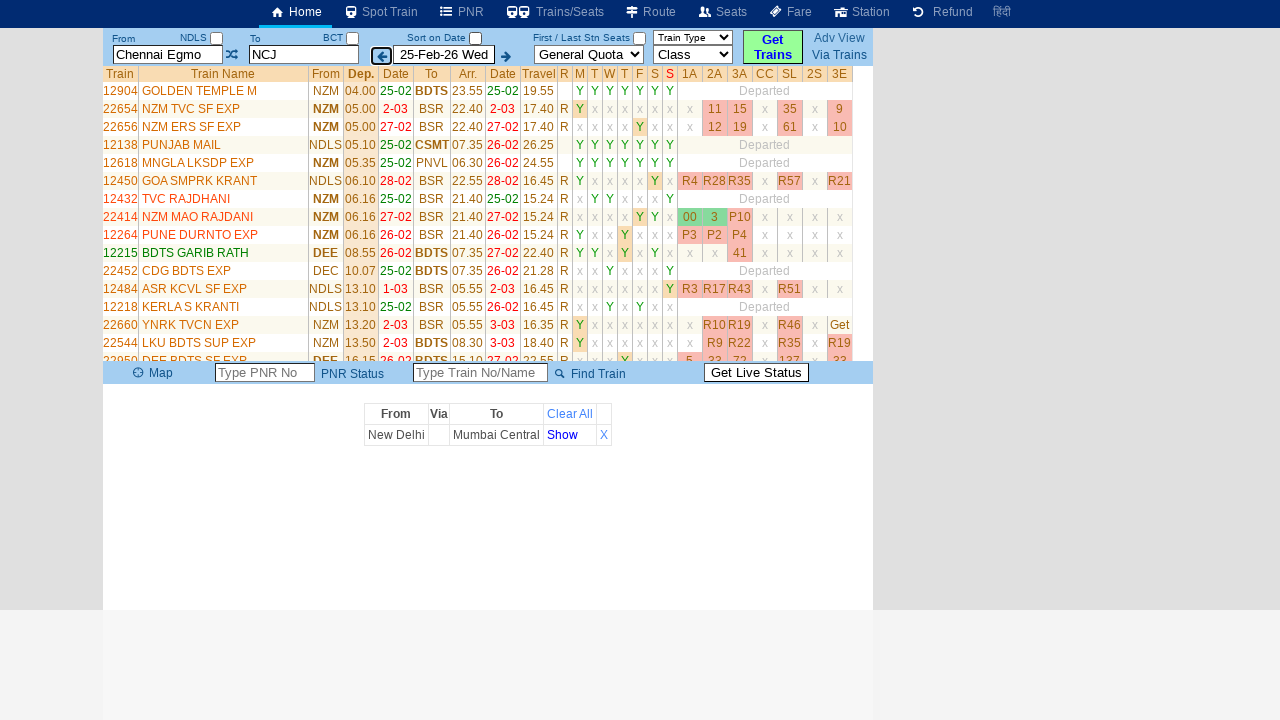